Tests dropdown selection functionality on OrangeHRM free trial form by selecting country using different methods (index, visible text, and value)

Starting URL: https://www.orangehrm.com/en/30-day-free-trial

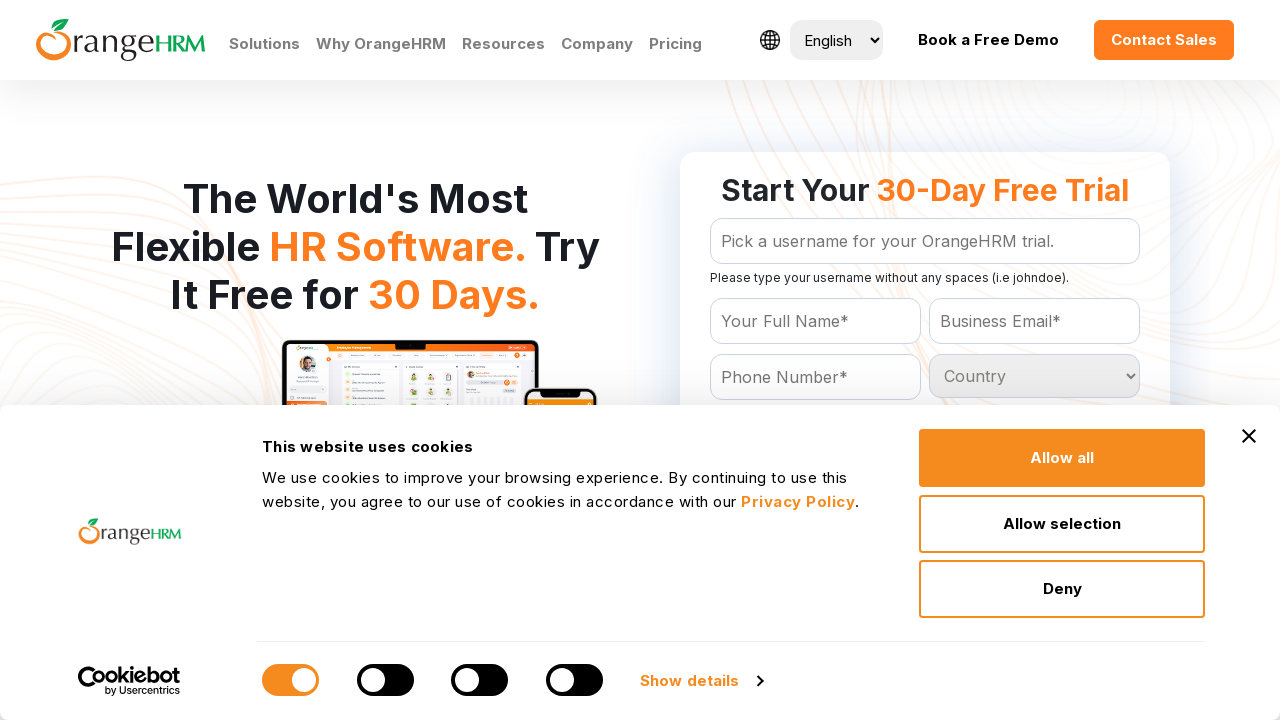

Selected country dropdown option by index 5 on #Form_getForm_Country
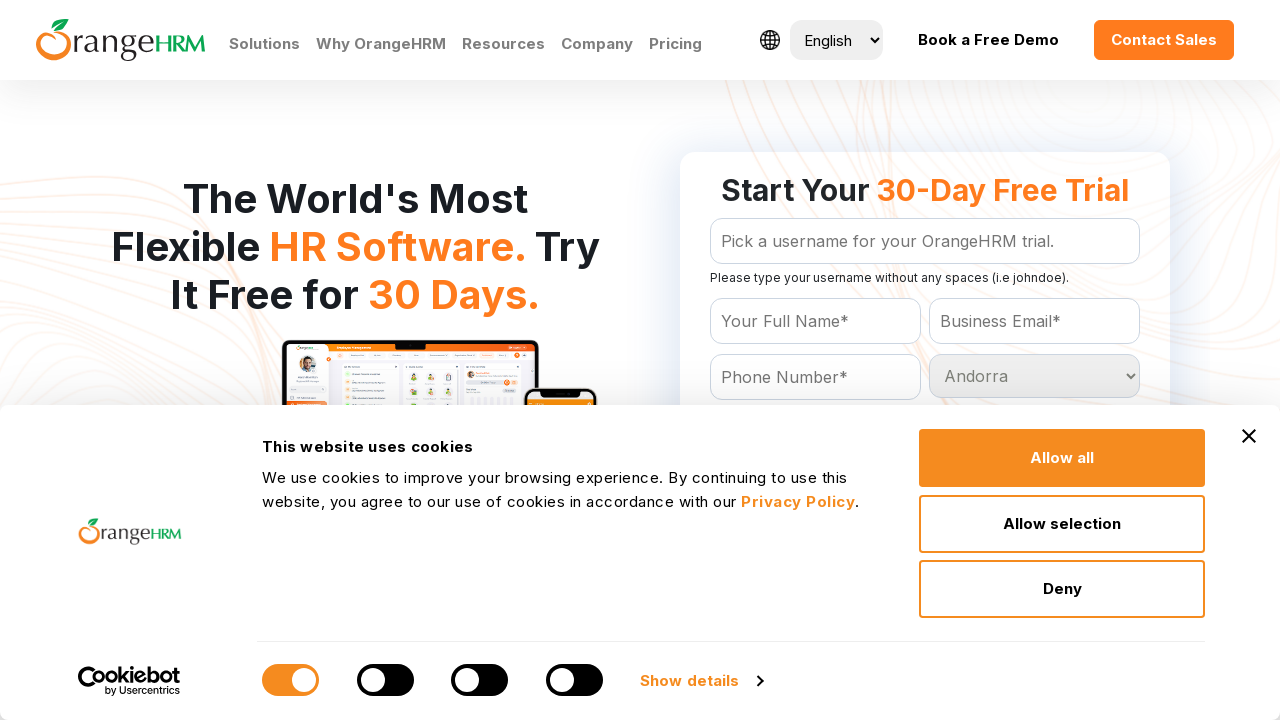

Selected country dropdown option by visible text 'Australia' on #Form_getForm_Country
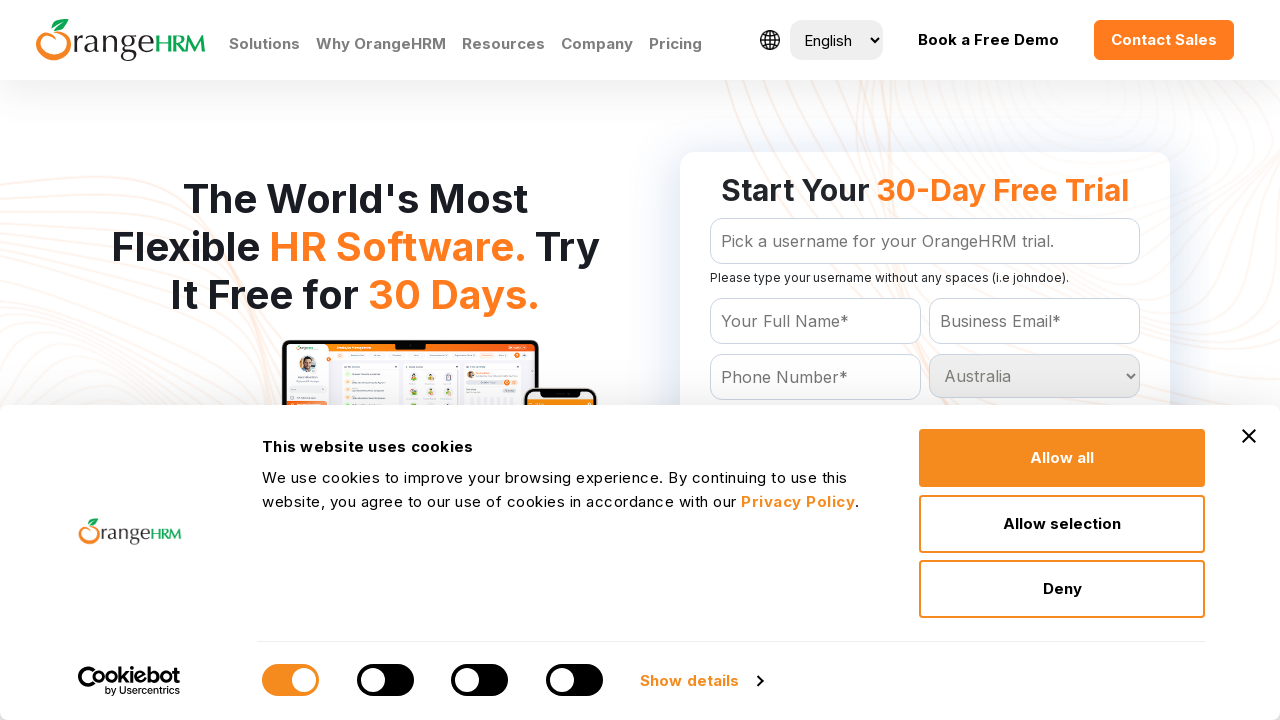

Selected country dropdown option by value 'India' on #Form_getForm_Country
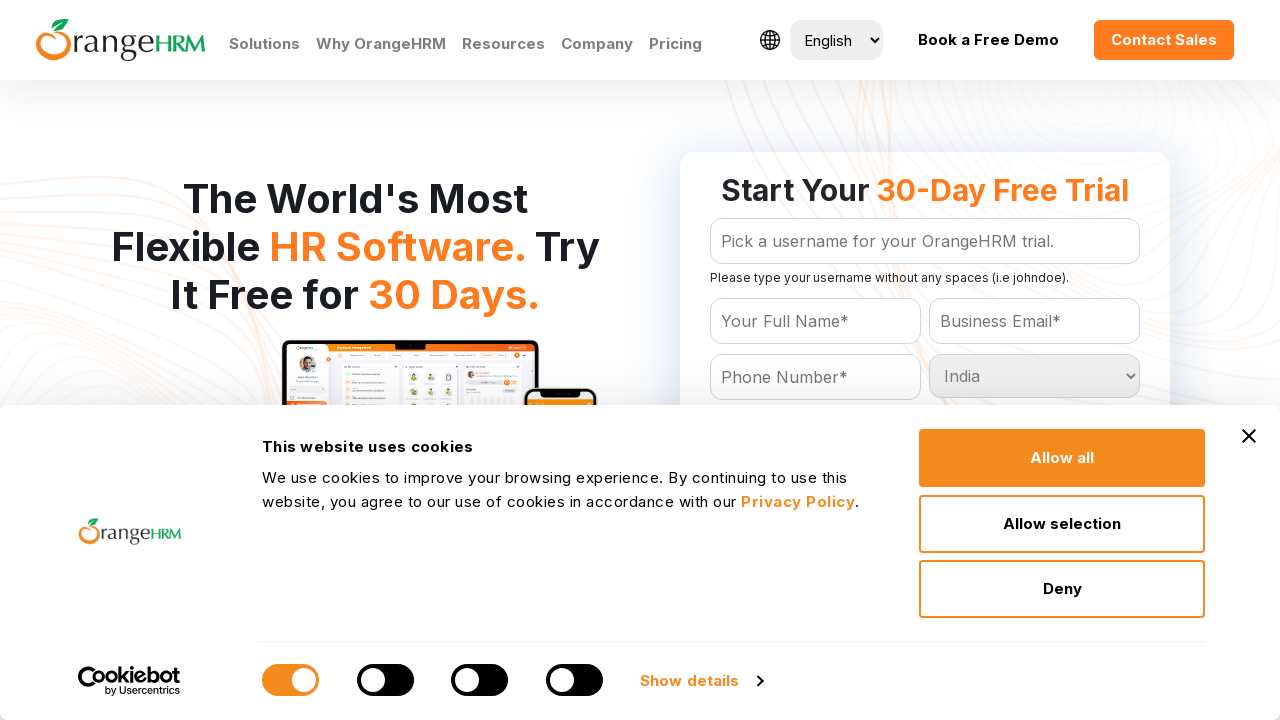

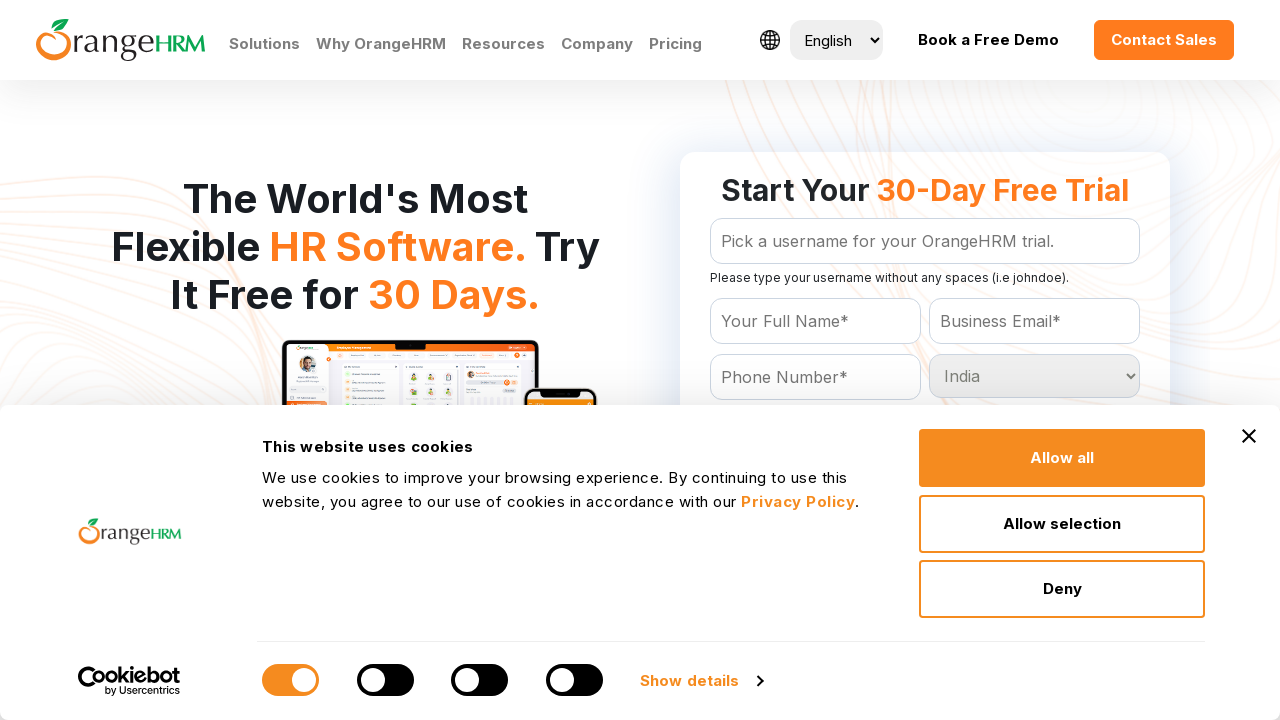